Tests clicking the 'Use' tab and verifies it becomes active and its panel is visible

Starting URL: https://demoqa.com/tabs

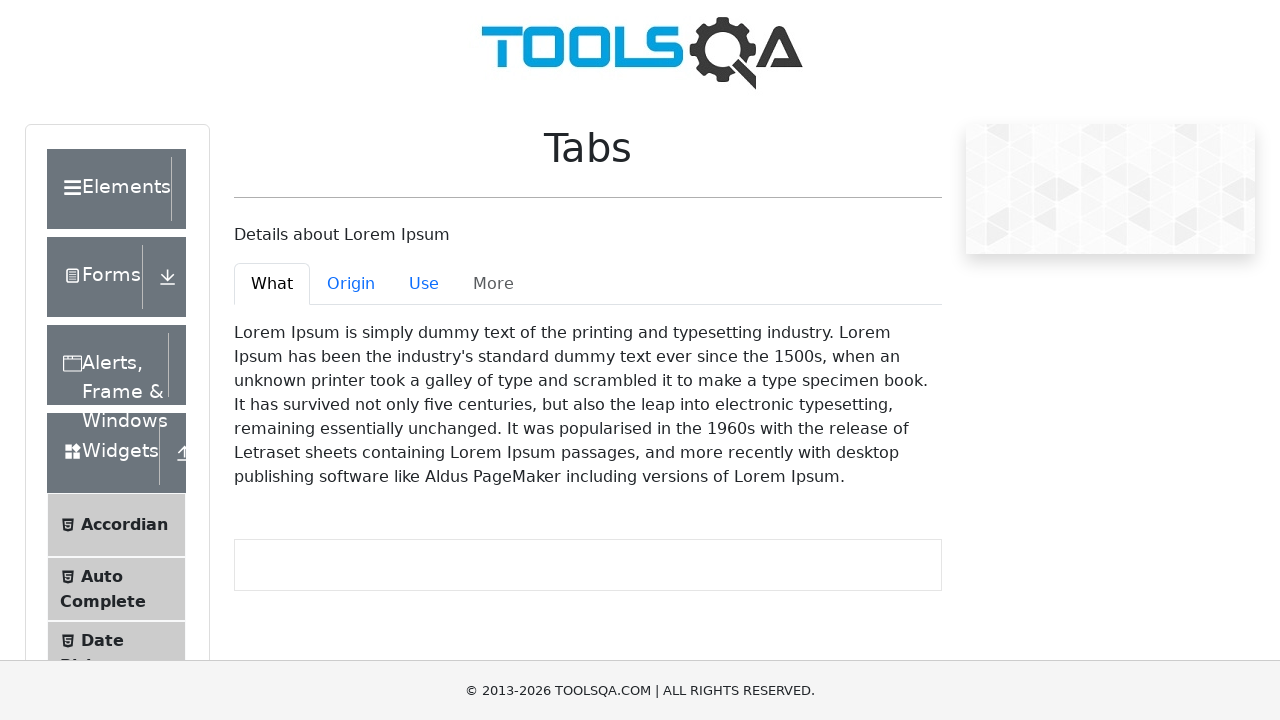

Clicked the 'Use' tab at (424, 284) on #demo-tab-use
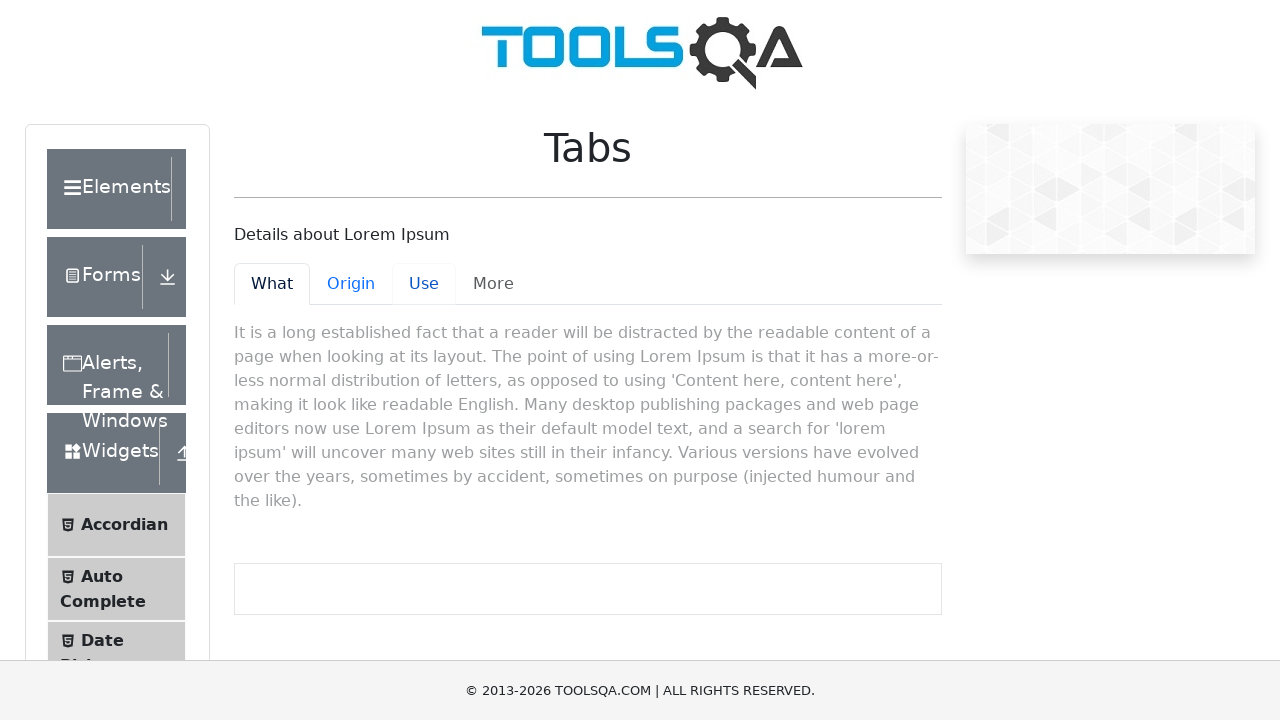

Verified the 'Use' tab is active
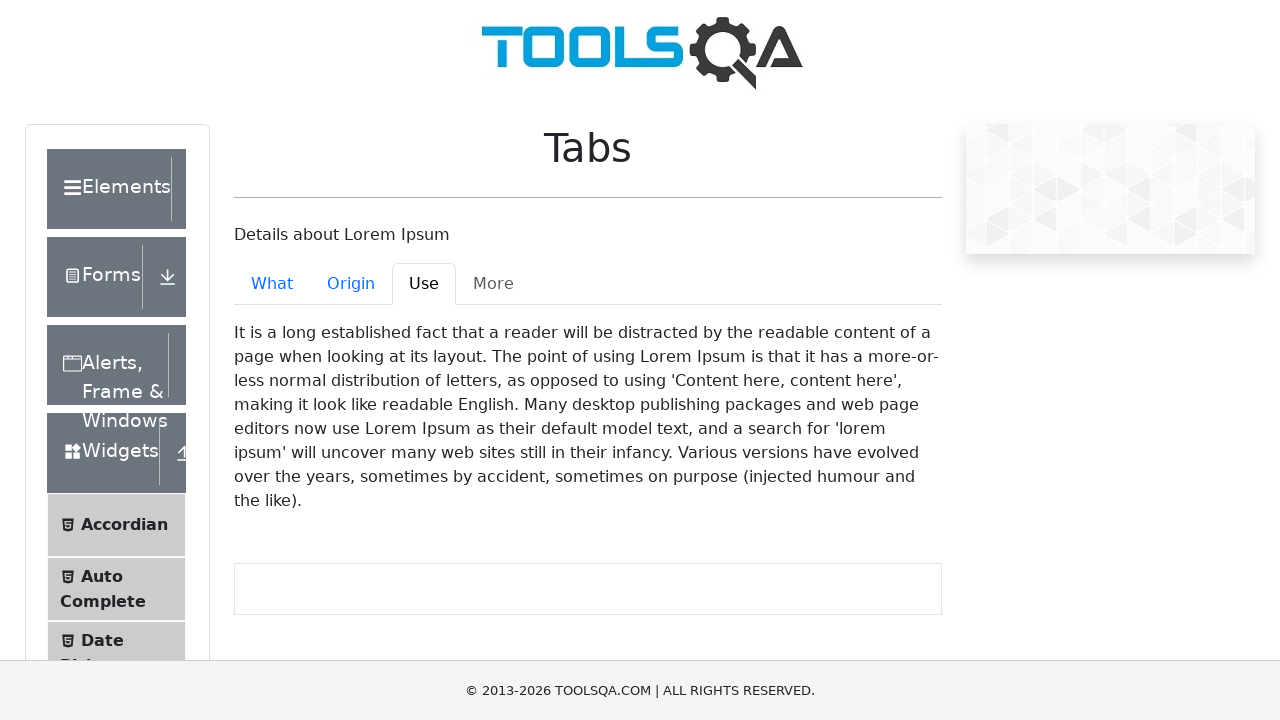

Verified the 'Use' panel is visible and active
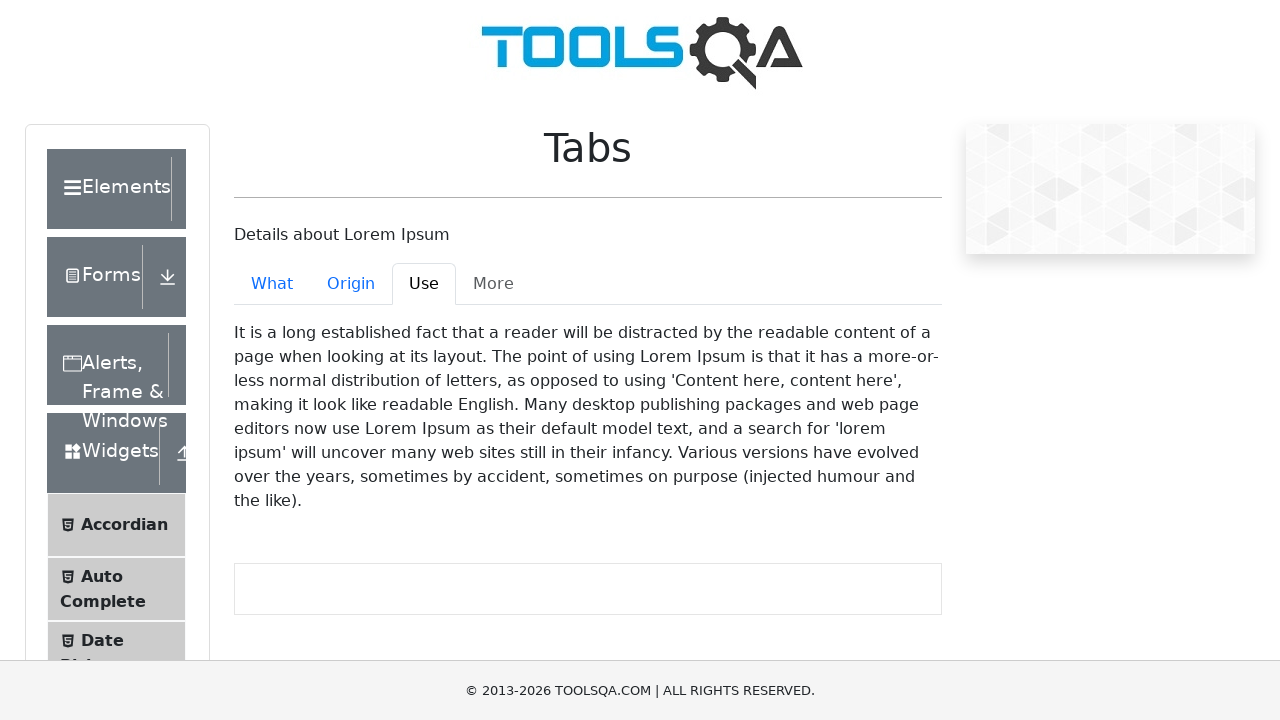

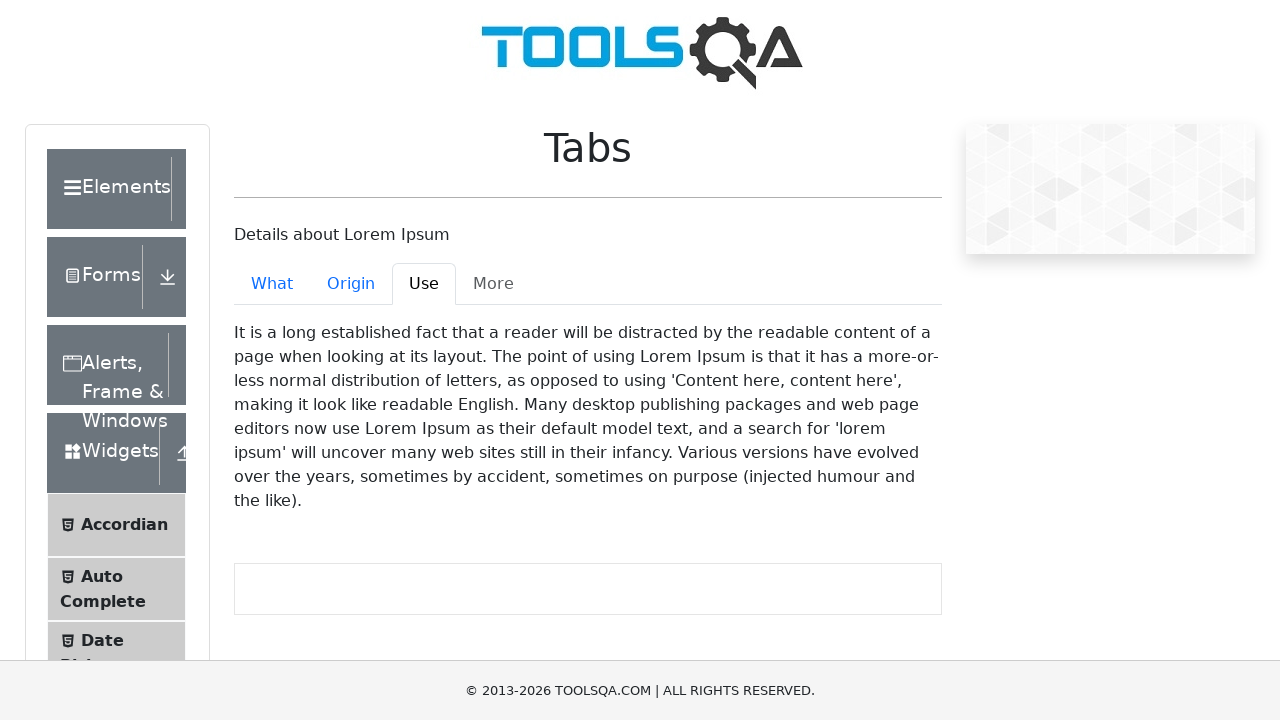